Tests handling of JavaScript alert dialogs by clicking submit on a form without filling required fields, which triggers a validation alert that is then accepted.

Starting URL: https://mail.rediff.com/cgi-bin/login.cgi

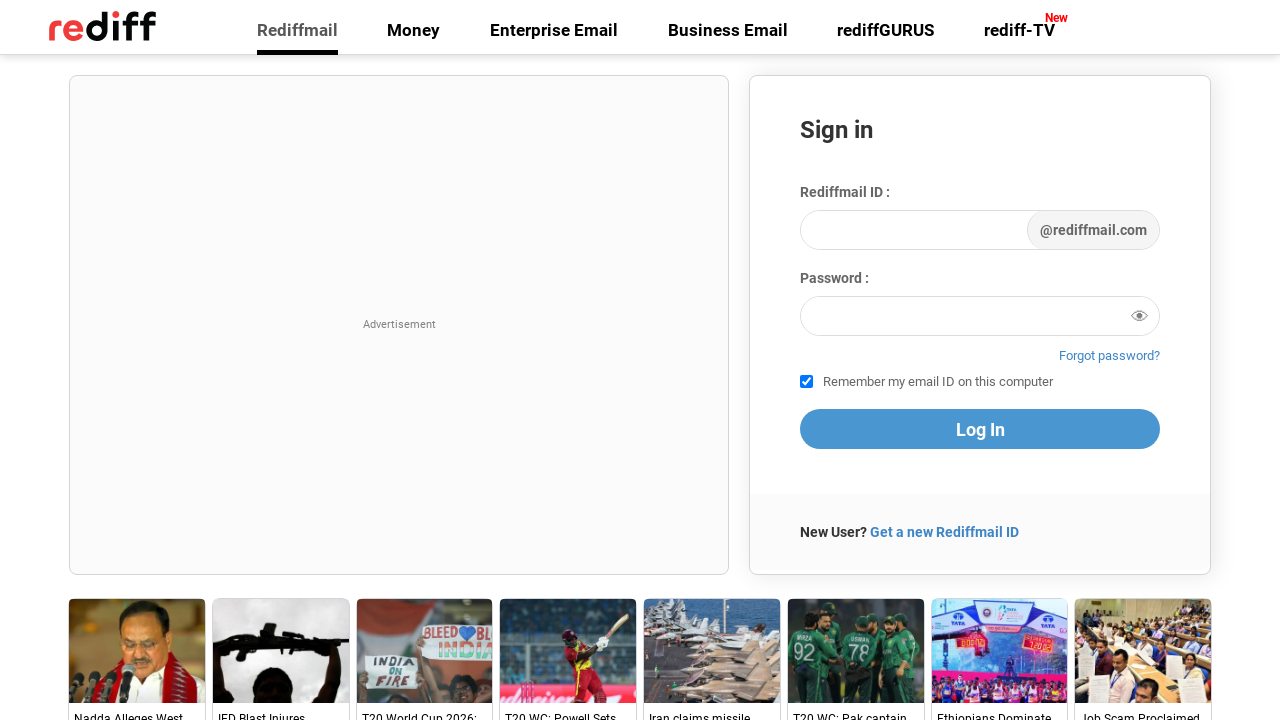

Set up dialog handler to accept alerts
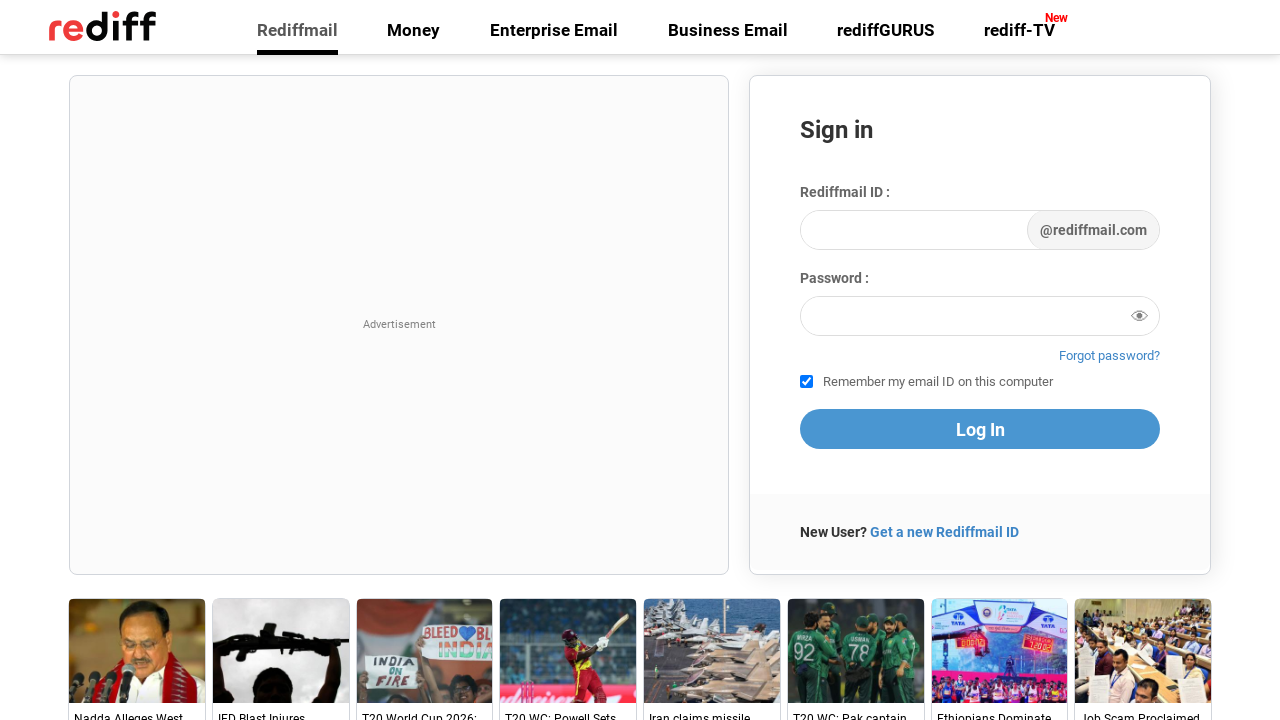

Clicked submit button without filling required fields to trigger validation alert at (980, 429) on [type='submit']
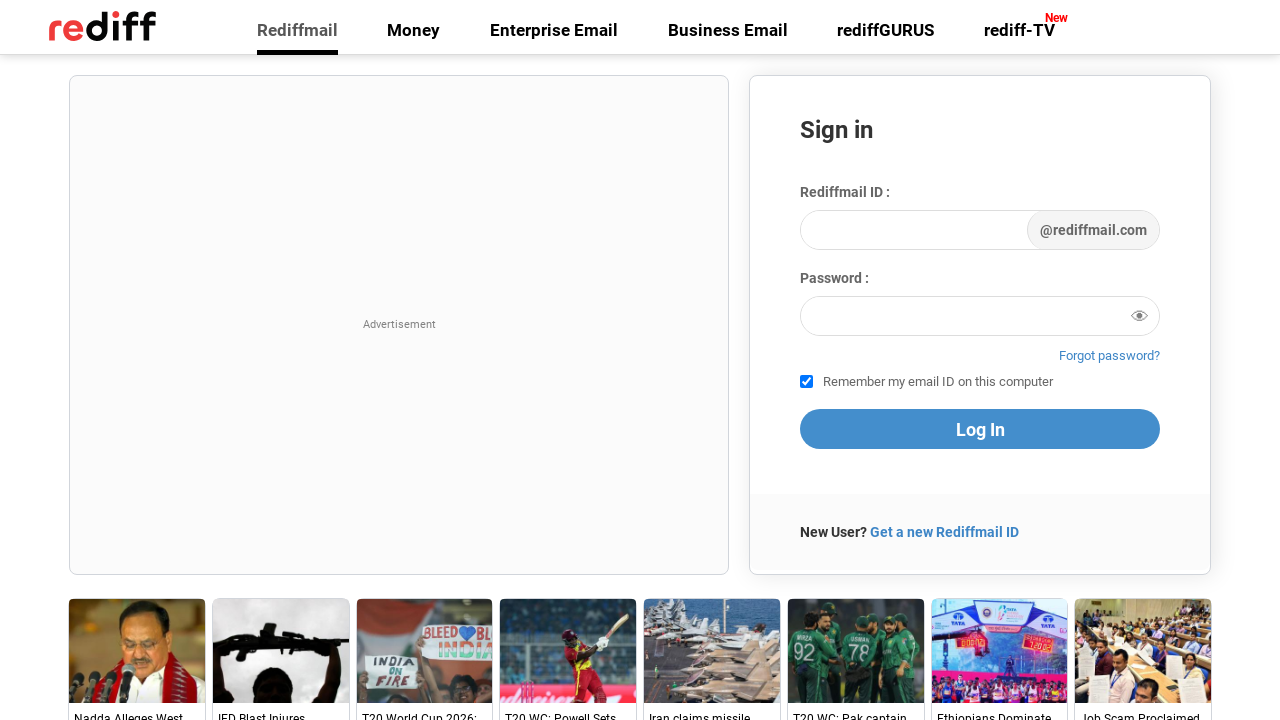

Waited for dialog interaction to complete
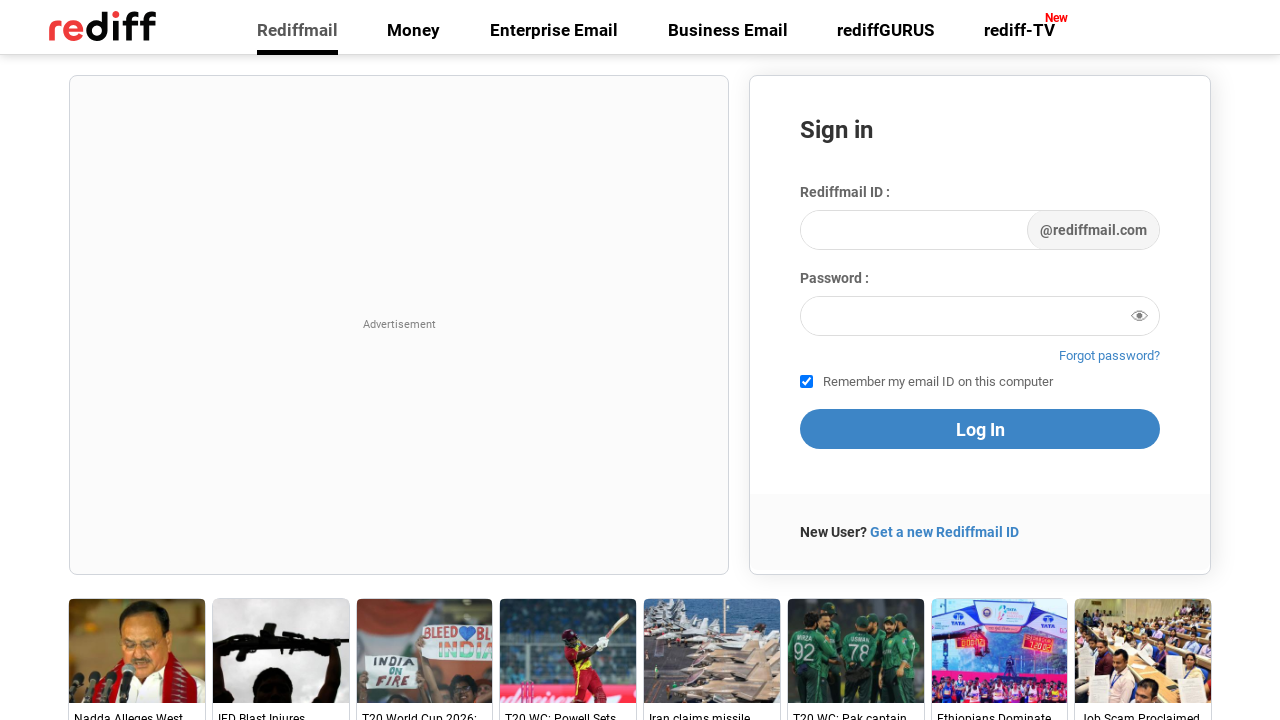

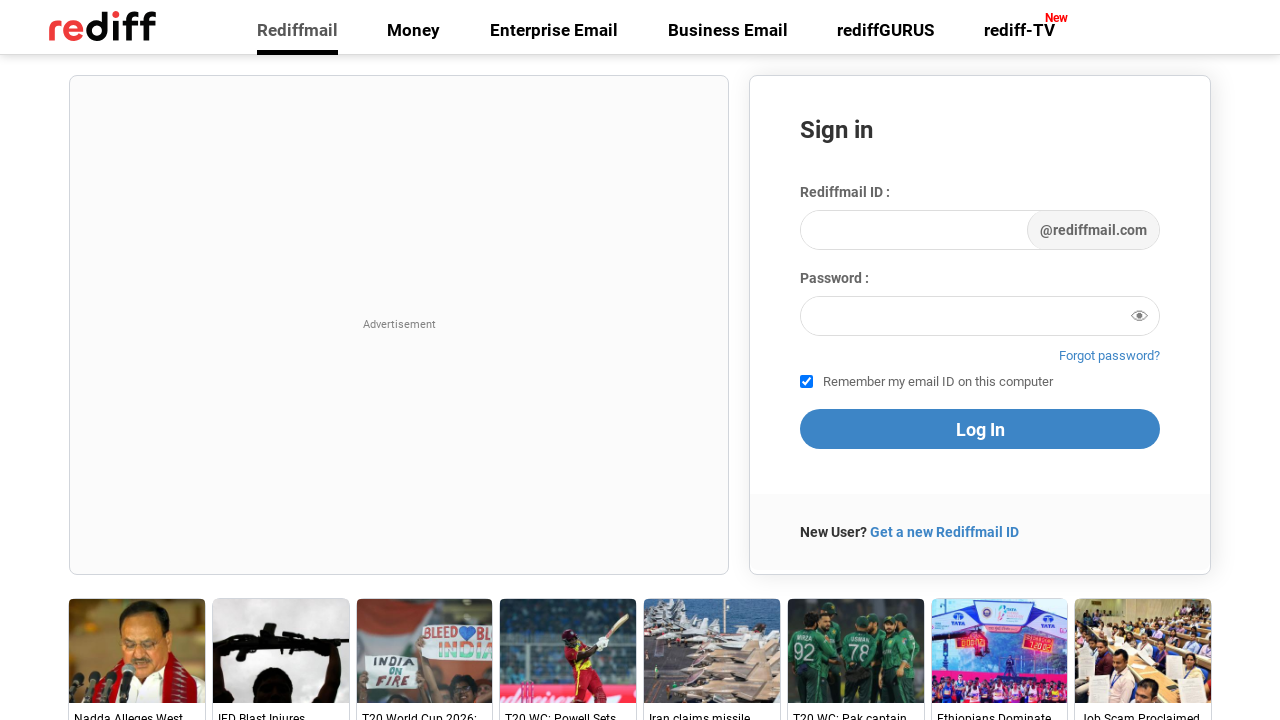